Tests modal popup functionality by waiting for a modal window to appear on page load and then clicking the Close button to dismiss it.

Starting URL: http://the-internet.herokuapp.com/entry_ad

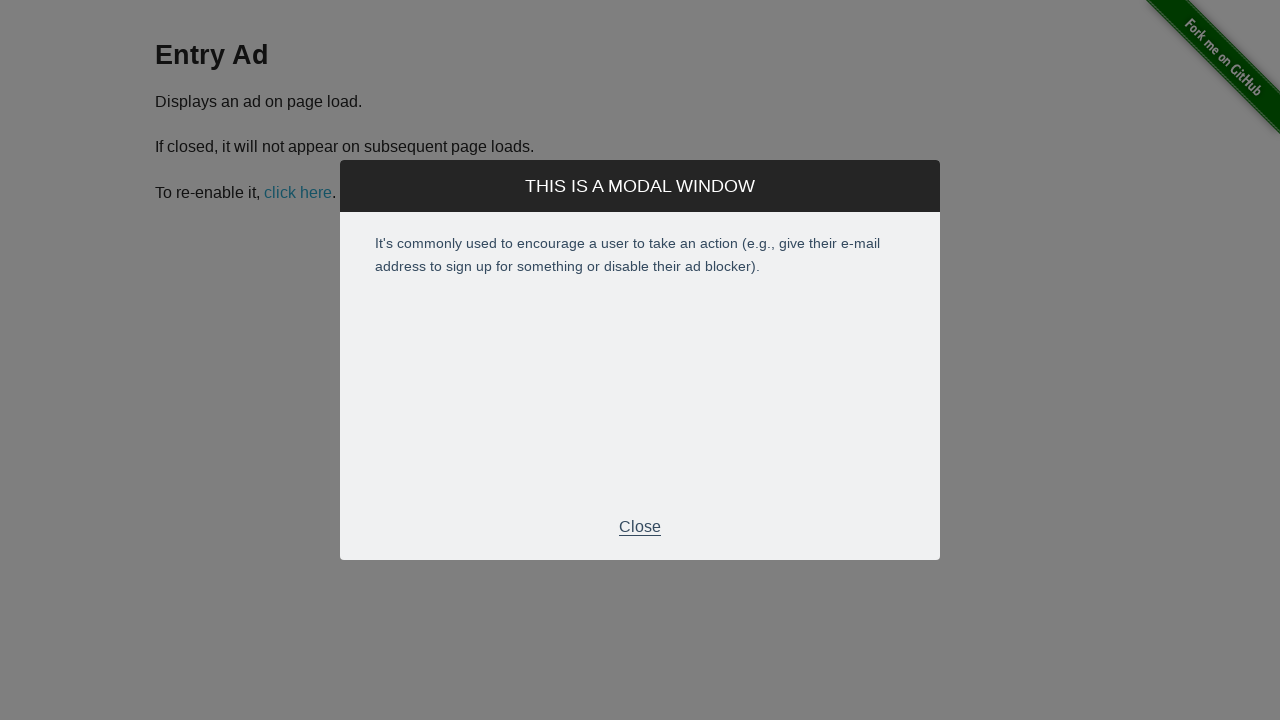

Modal popup appeared on page load
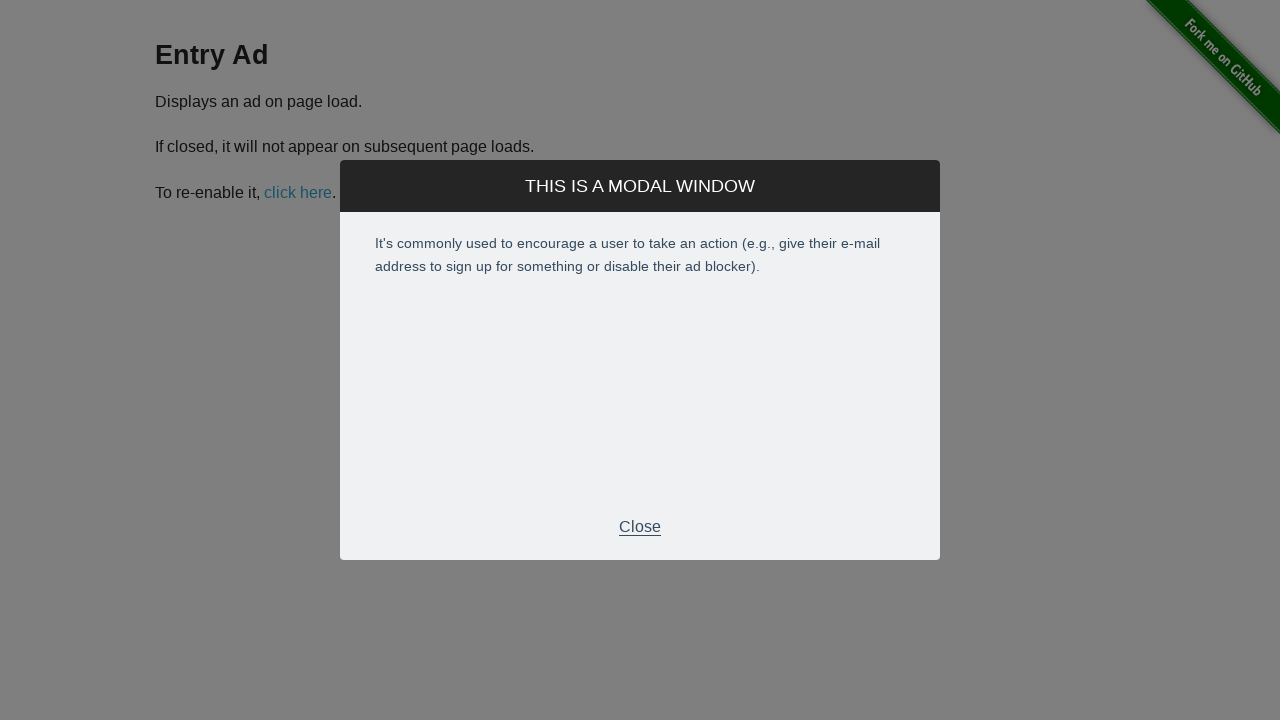

Clicked Close button to dismiss modal at (640, 527) on .modal-footer p
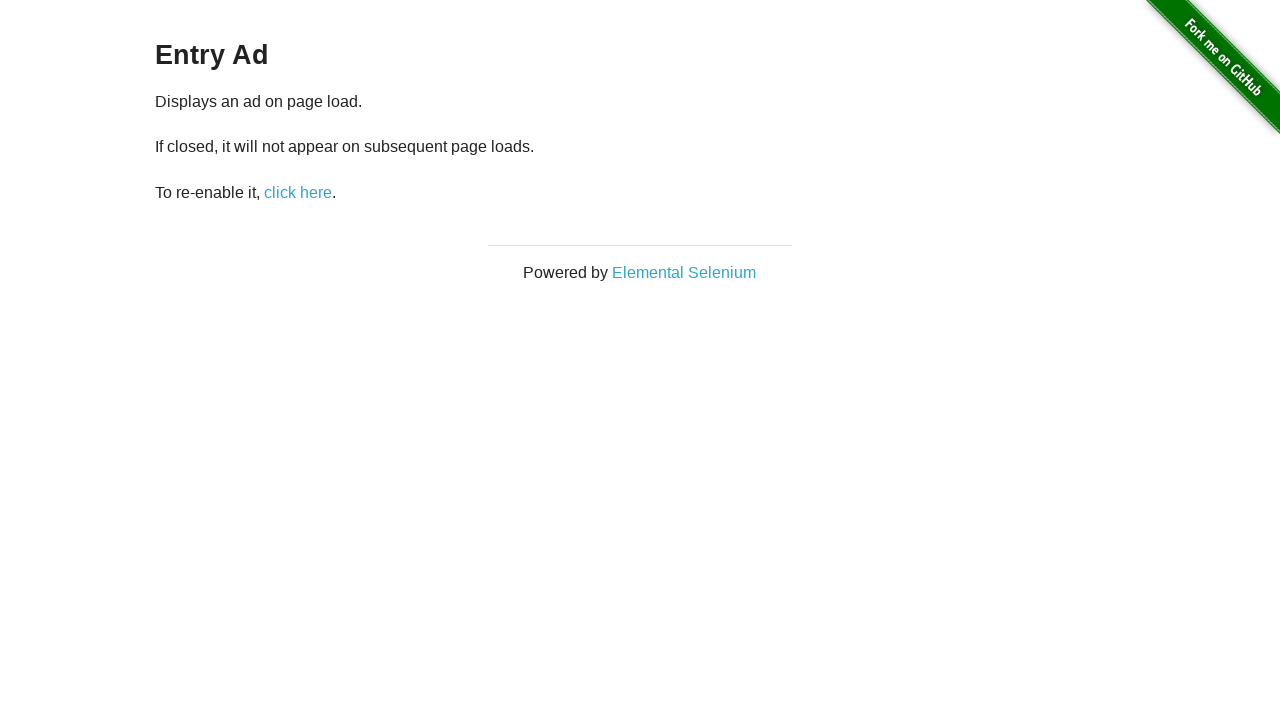

Modal popup closed successfully
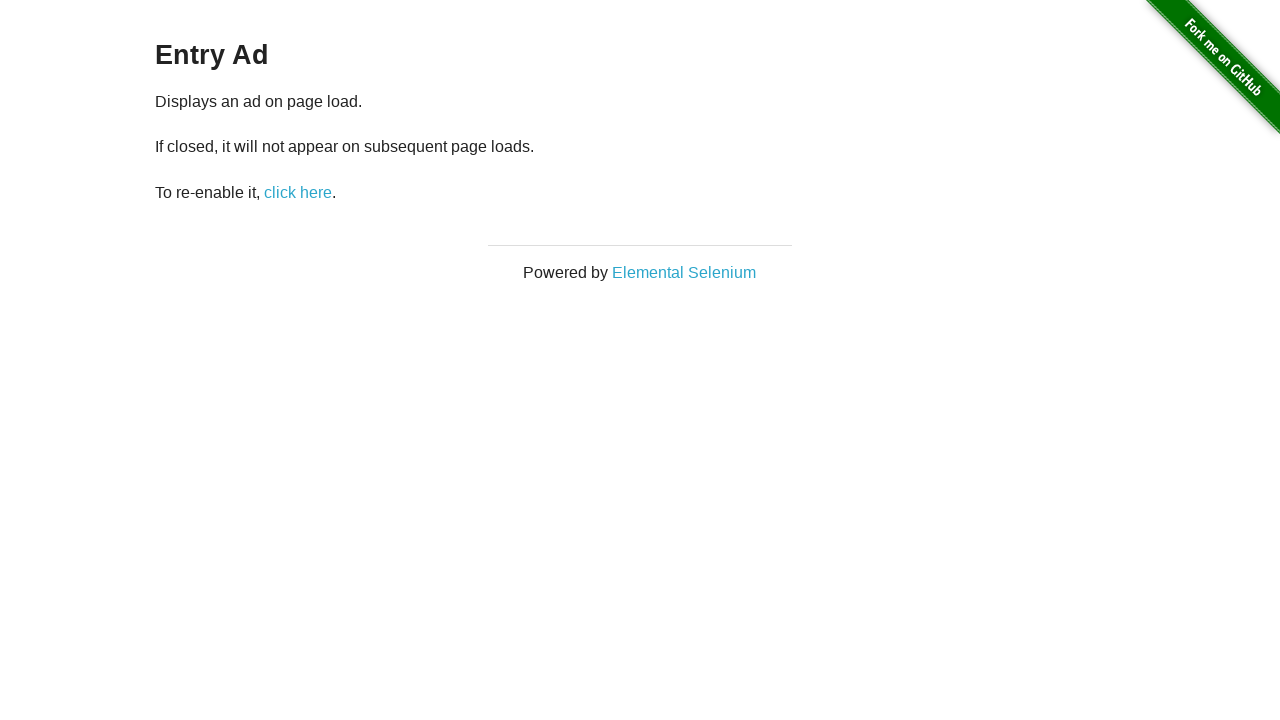

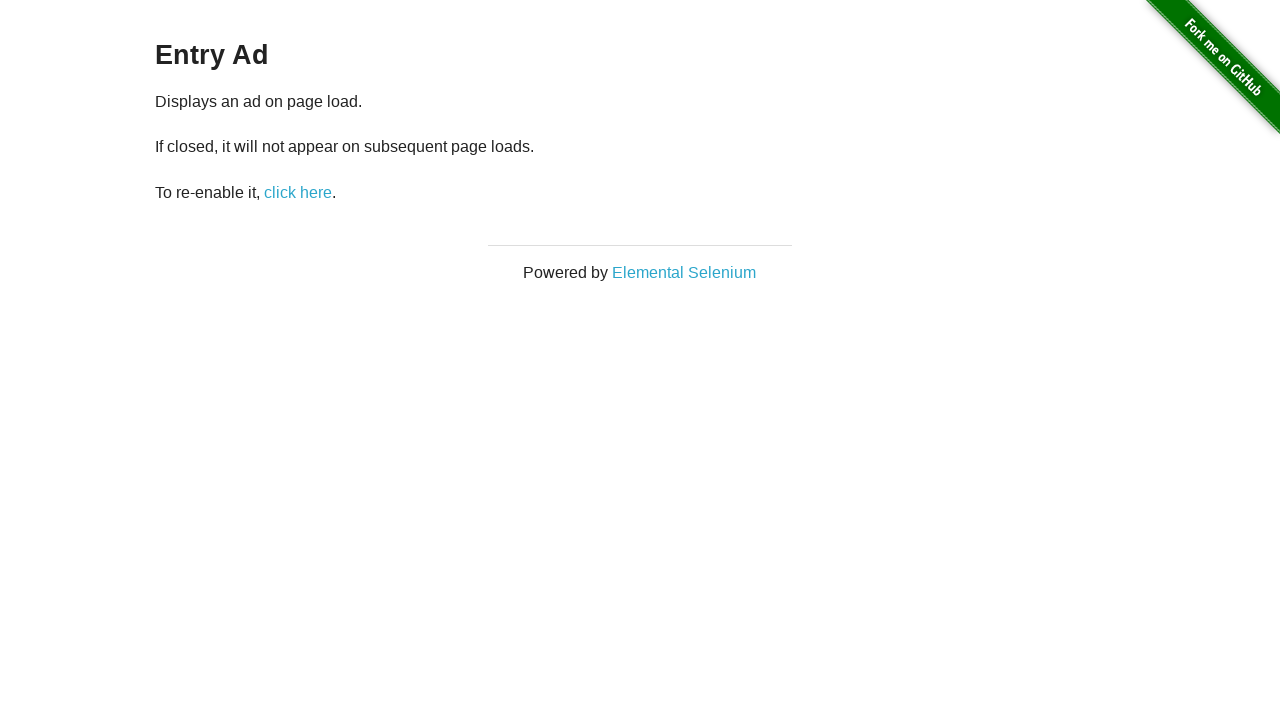